Tests dropdown selection functionality on the OrangeHRM demo request page by selecting a country from the dropdown using both index-based and value-based selection methods

Starting URL: https://www.orangehrm.com/hris-hr-software-demo/

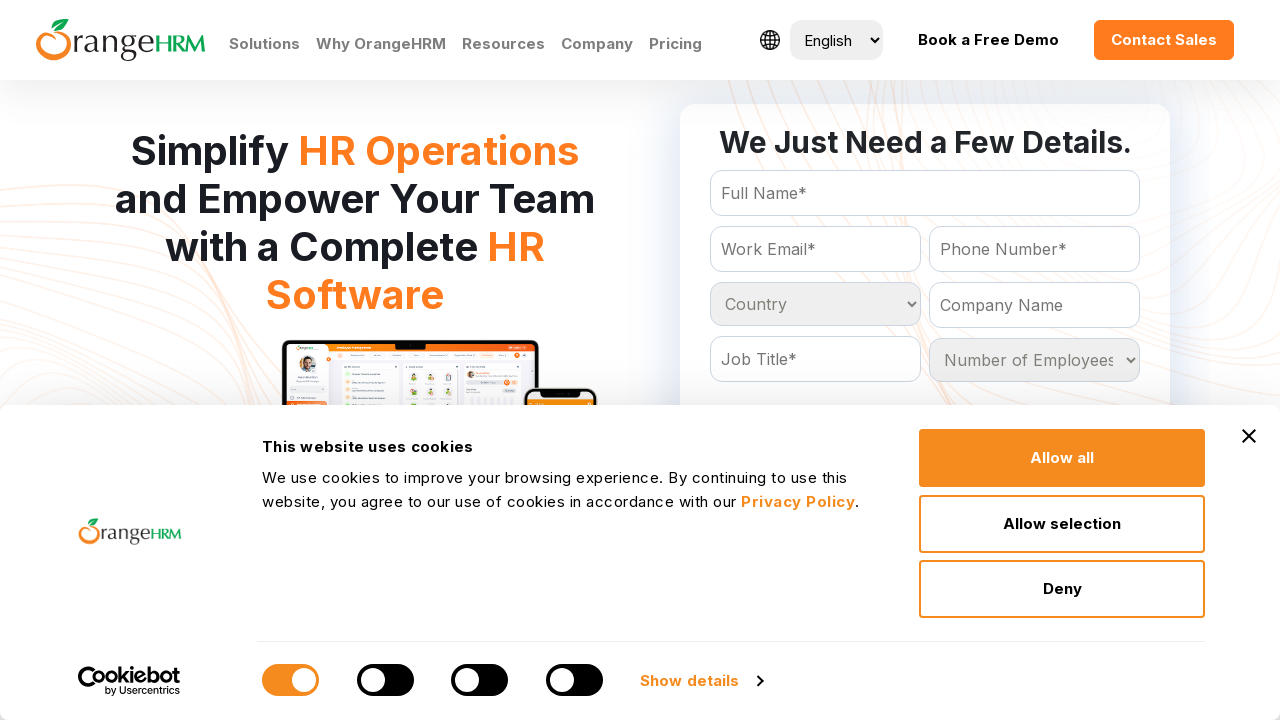

Country dropdown selector became available
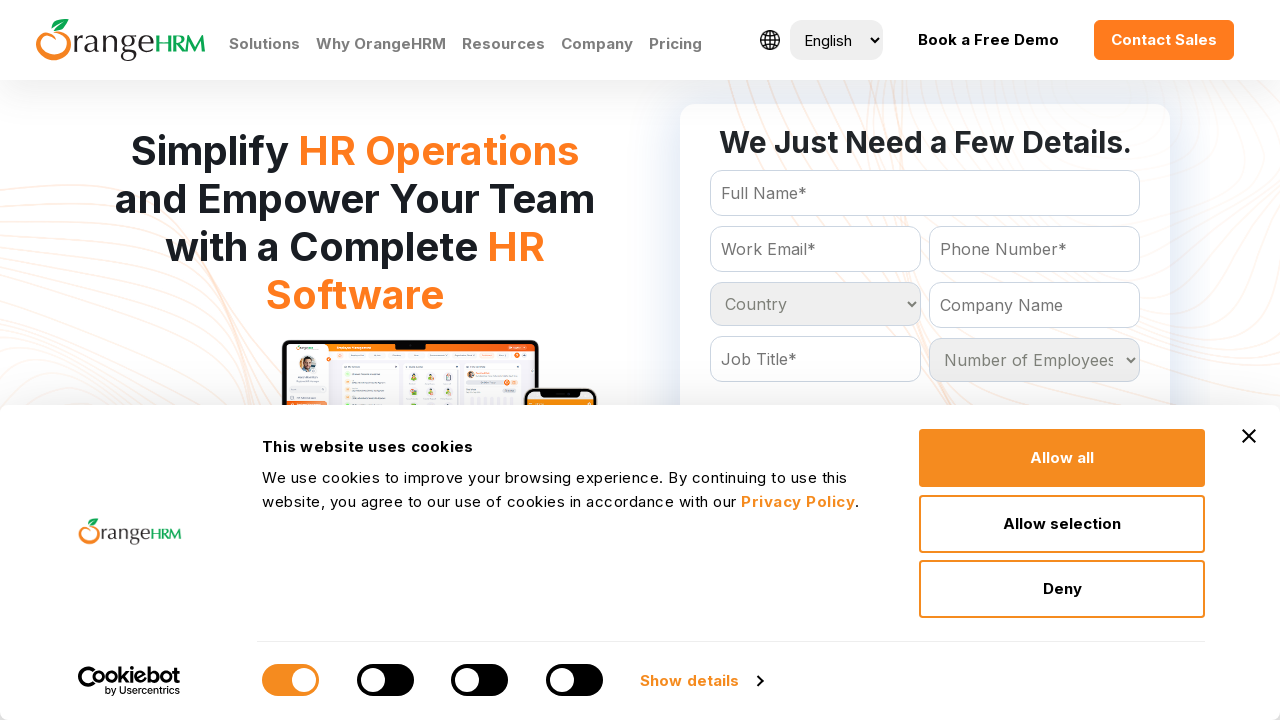

Selected country dropdown option at index 3 on select[name='Country']
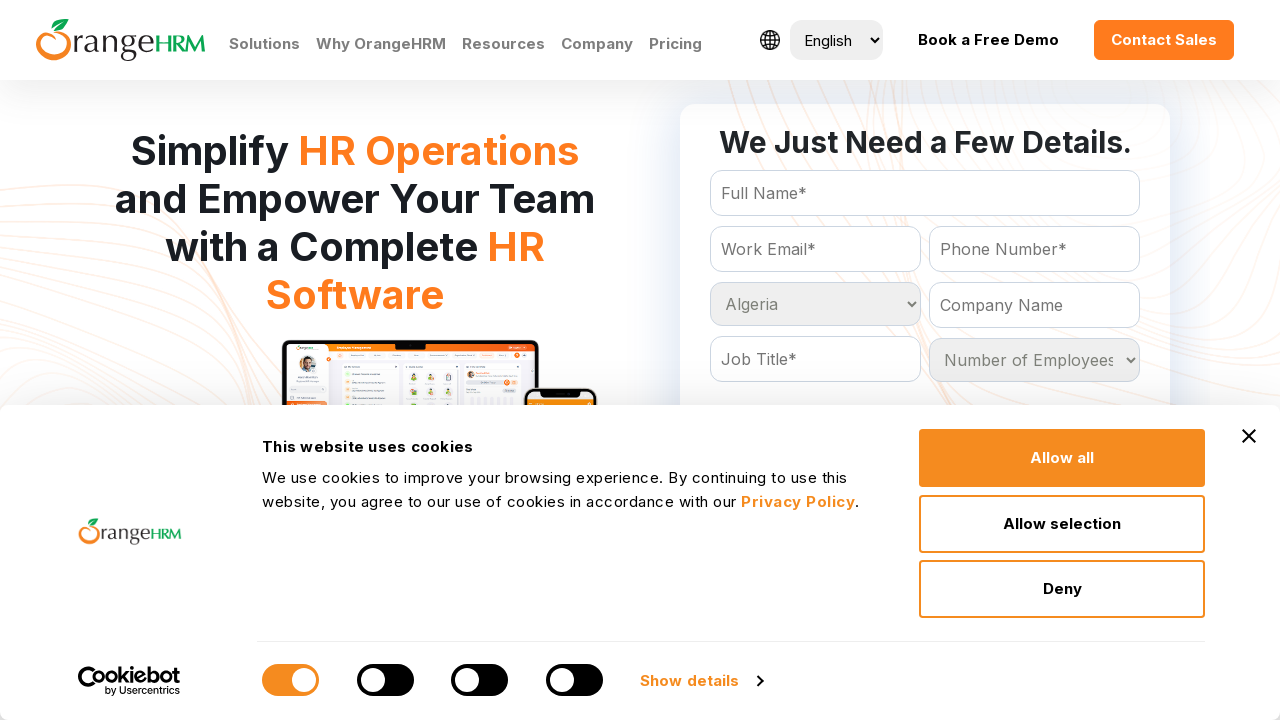

Selected 'India' from country dropdown by value on select[name='Country']
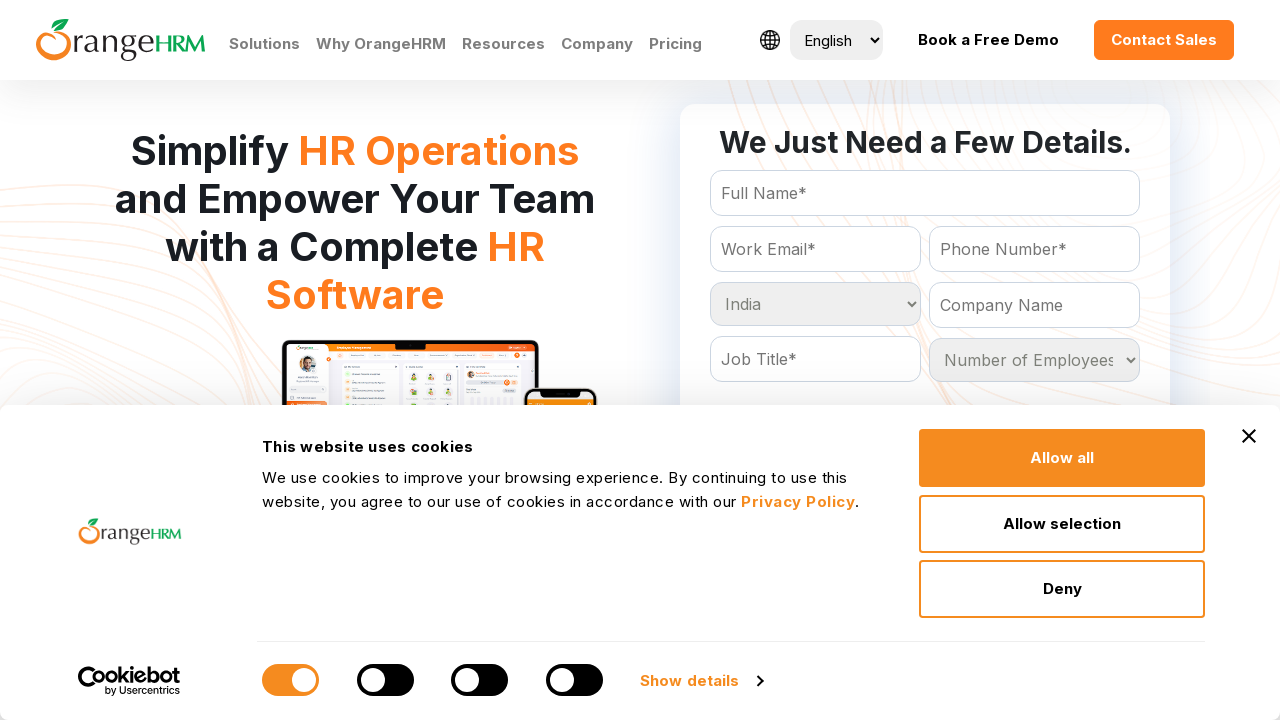

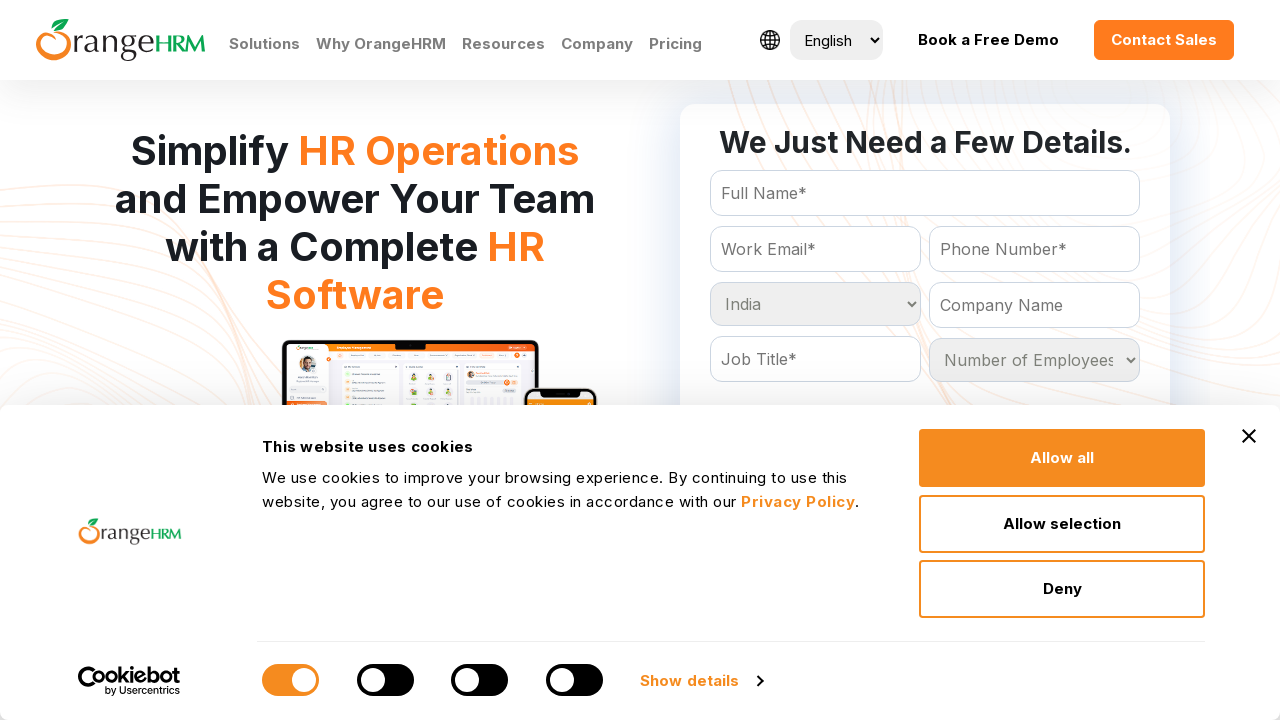